Tests right-click functionality on a button element

Starting URL: https://demoqa.com/

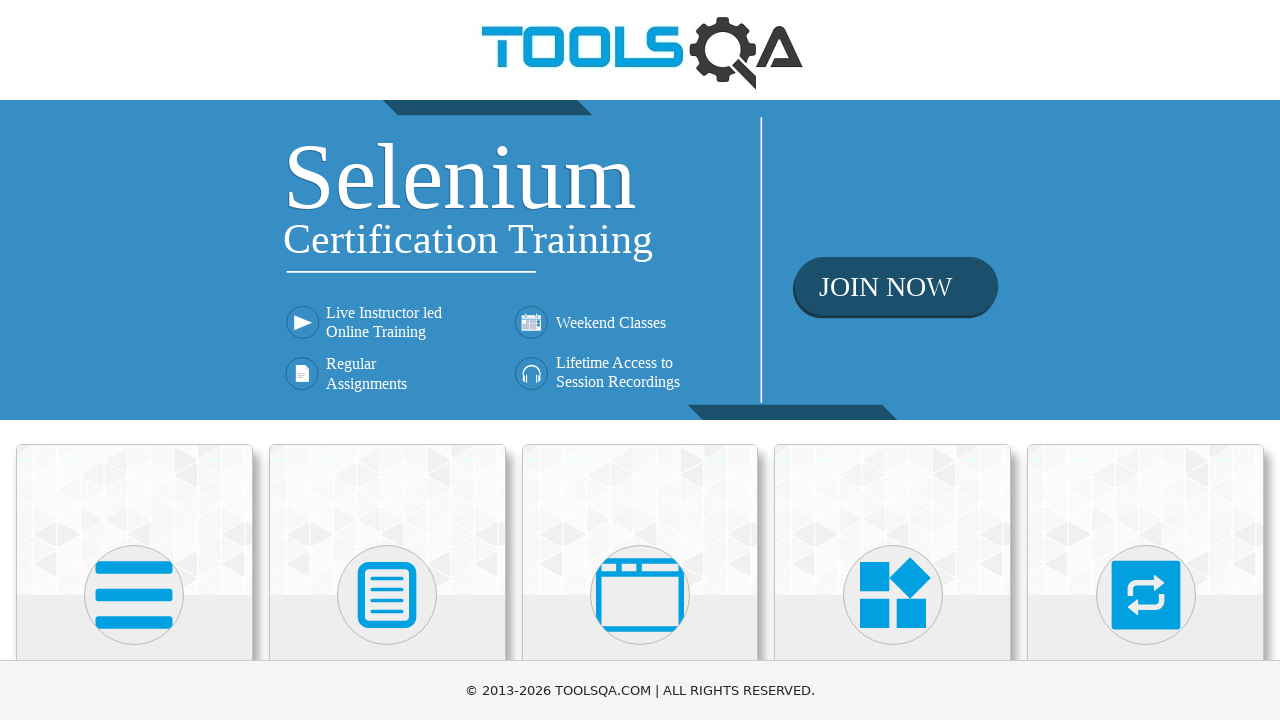

Clicked on Elements section at (134, 360) on text=Elements
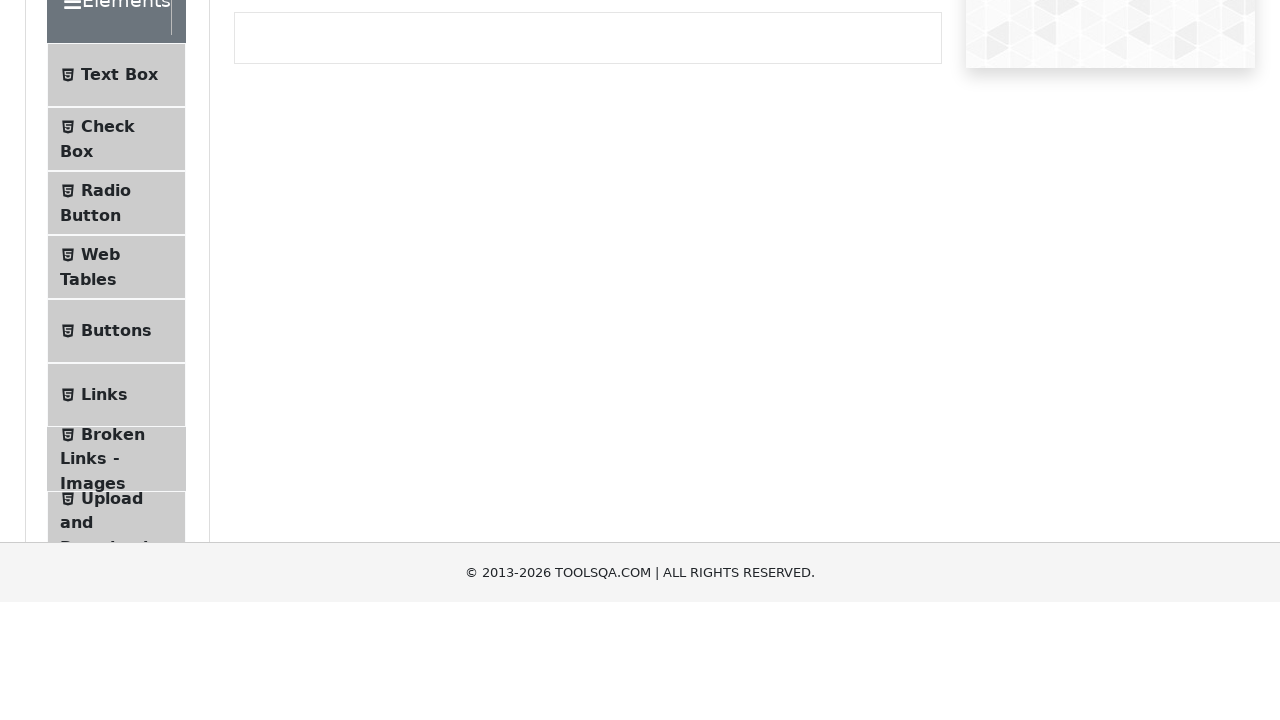

Clicked on Buttons menu item at (116, 517) on #item-4
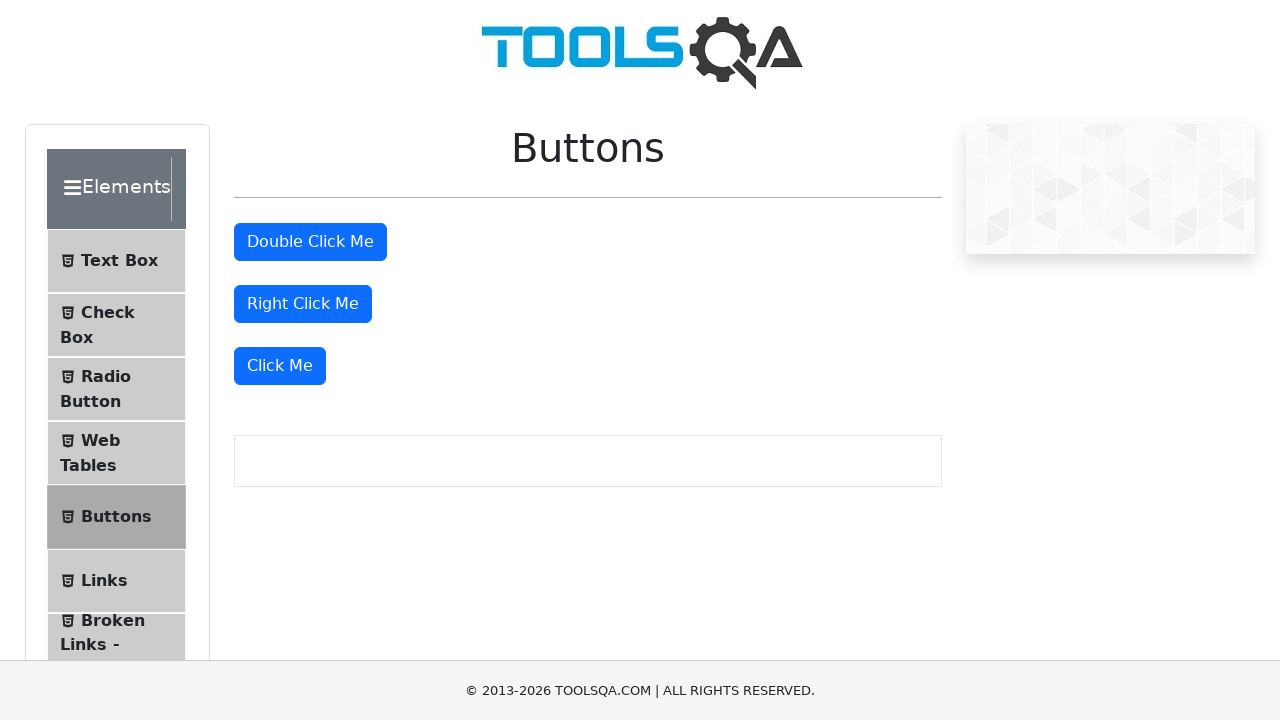

Right-clicked the 'Right Click Me' button at (303, 304) on button:has-text('Right Click Me')
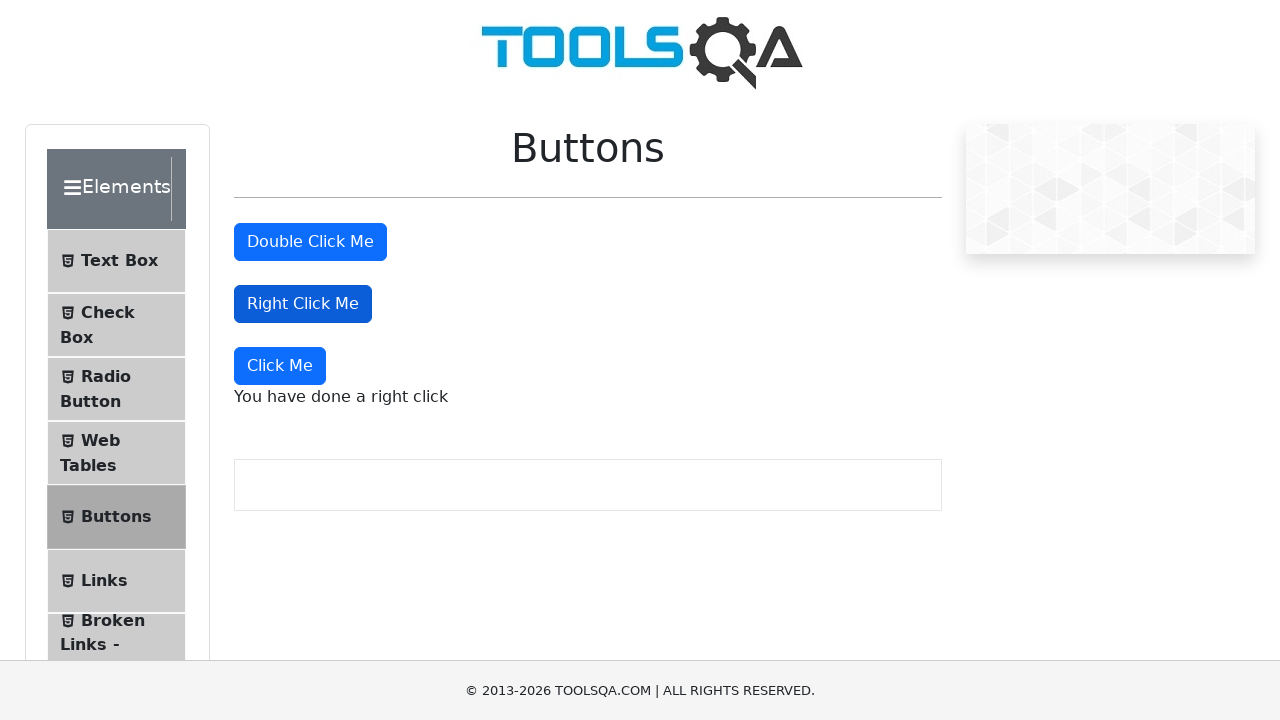

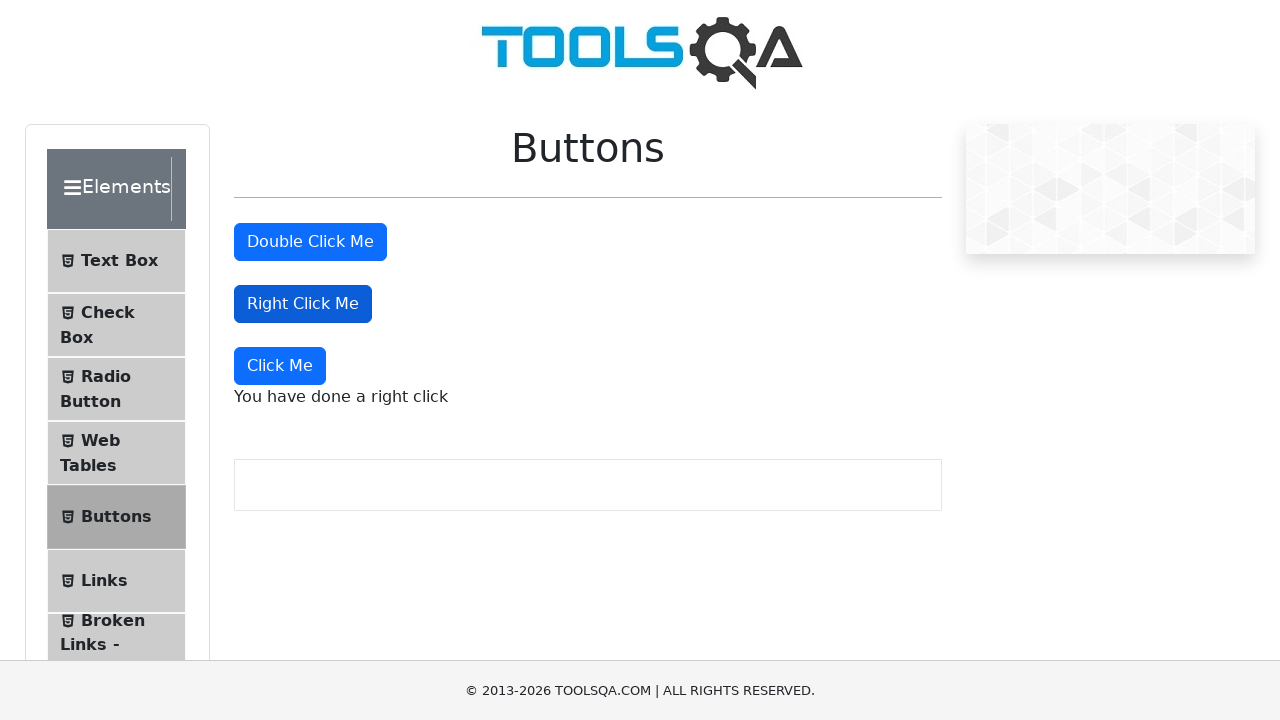